Tests accepting a JavaScript prompt alert after entering text and verifies the entered text is displayed

Starting URL: https://the-internet.herokuapp.com/javascript_alerts

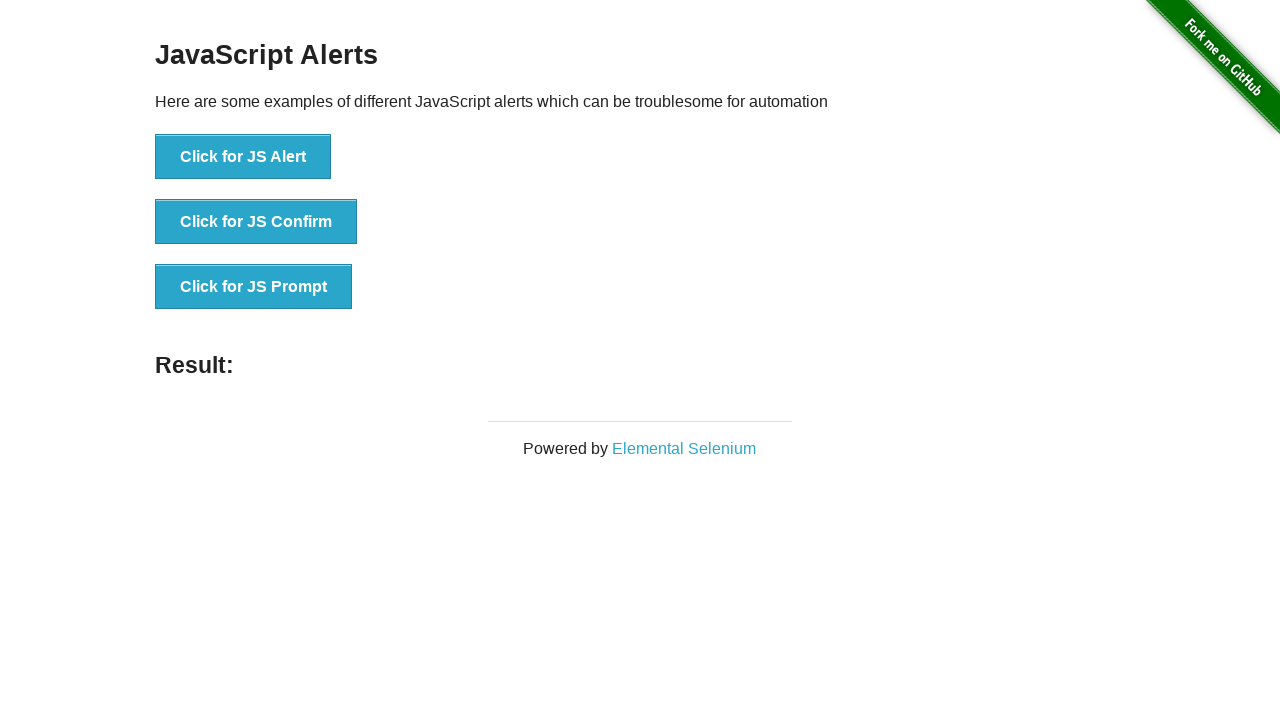

Set up dialog handler to accept prompt with text 'test'
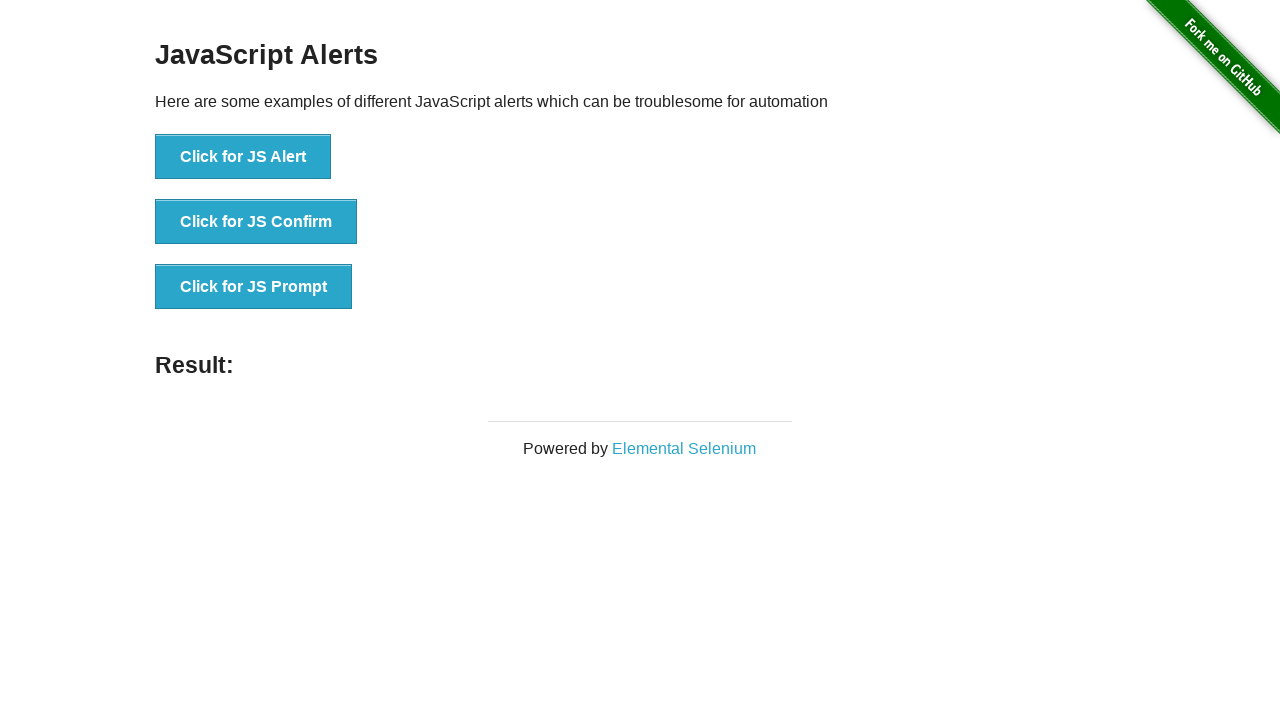

Clicked the JS Prompt button at (254, 287) on text="Click for JS Prompt"
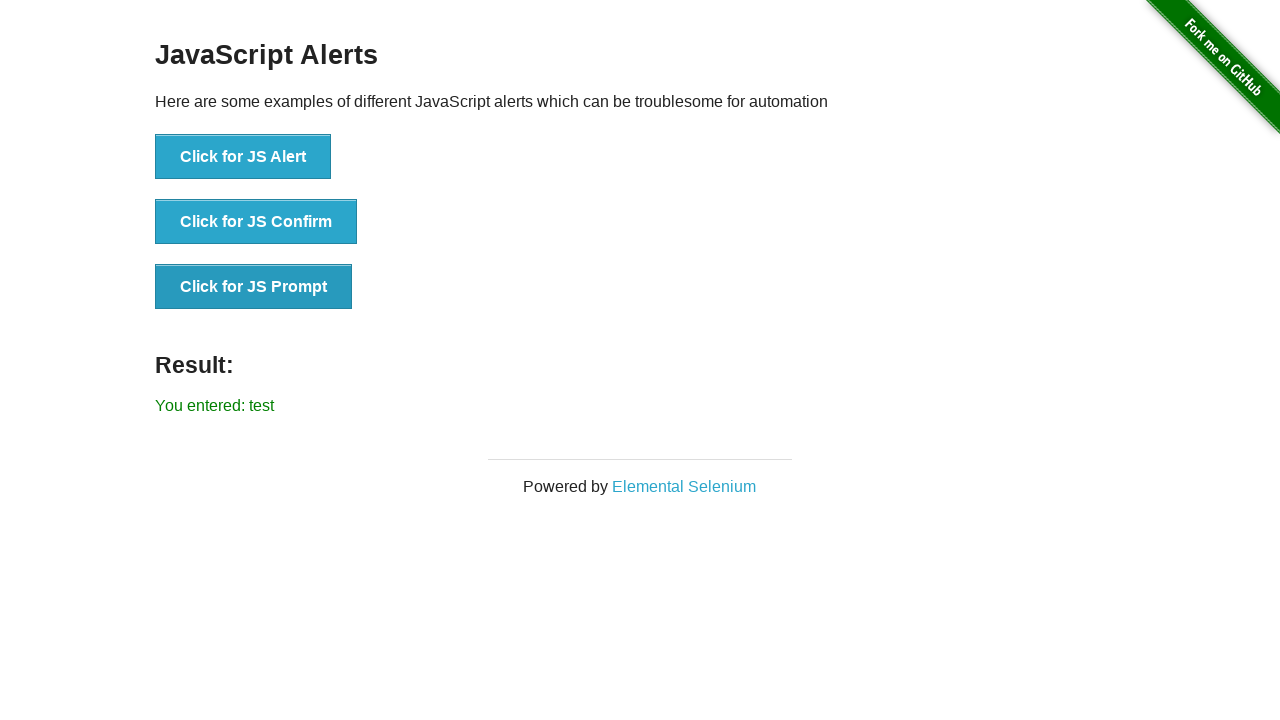

Retrieved result text from #result element
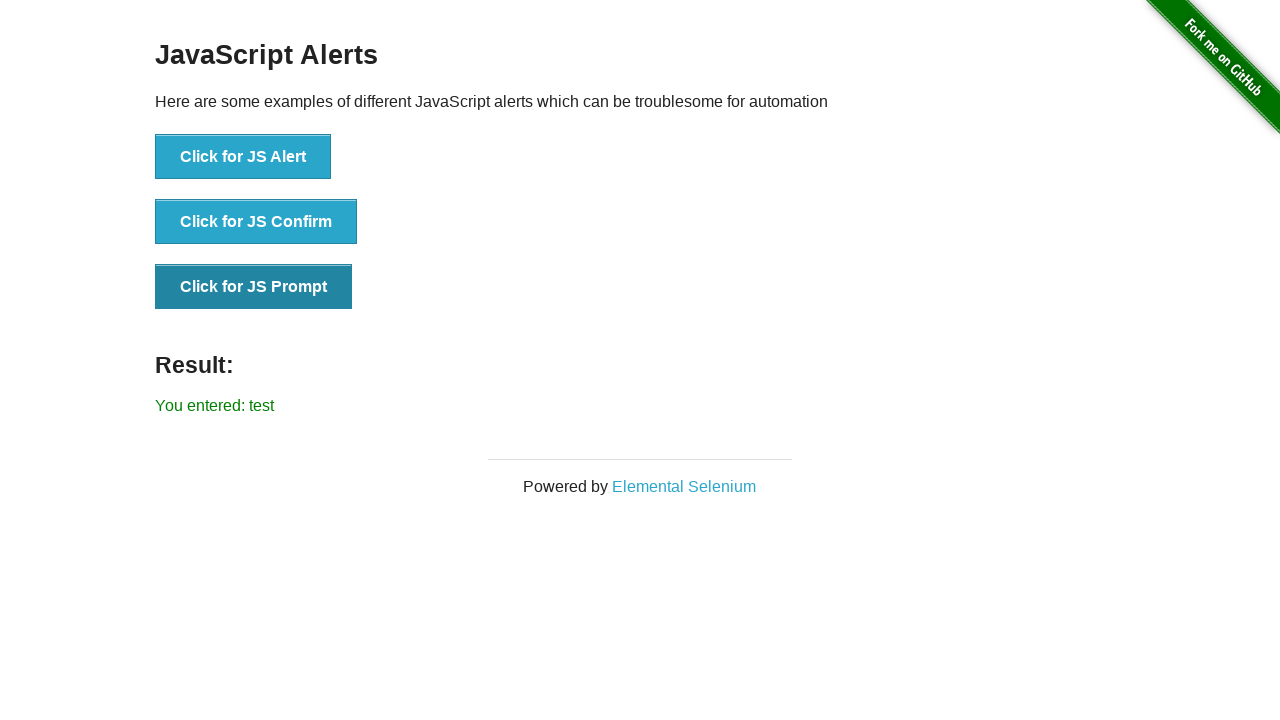

Asserted that result text equals 'You entered: test'
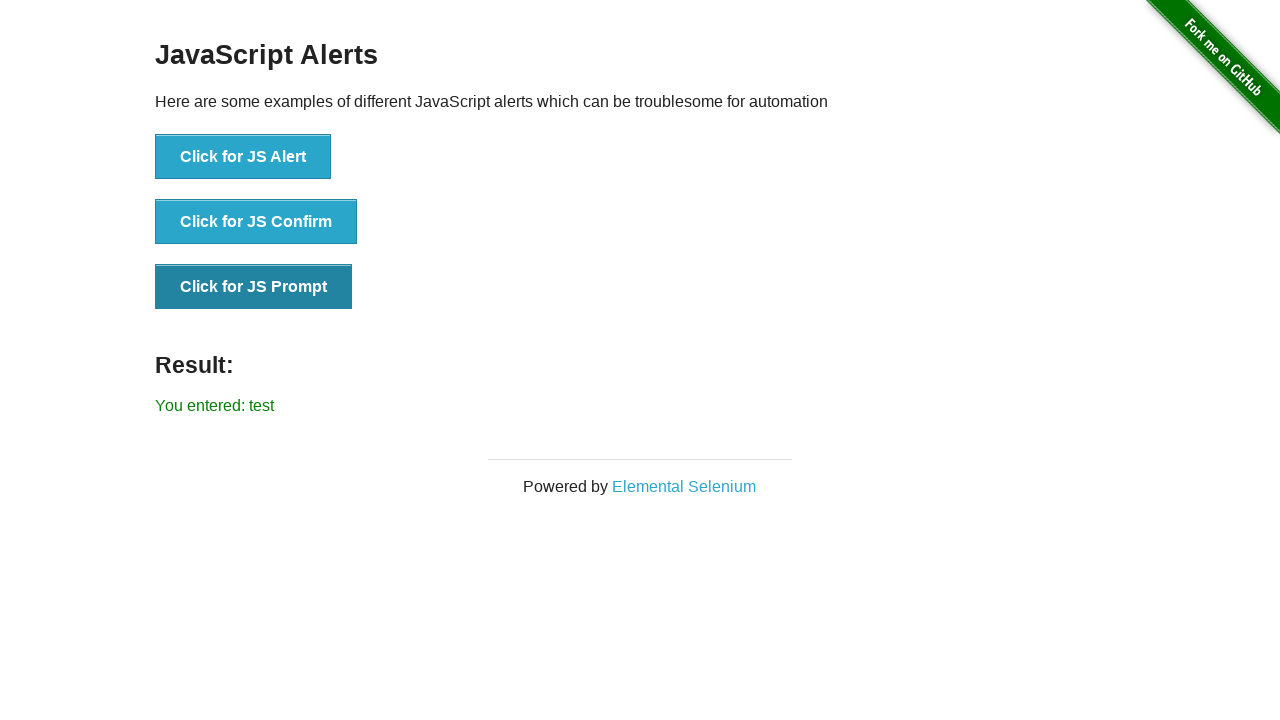

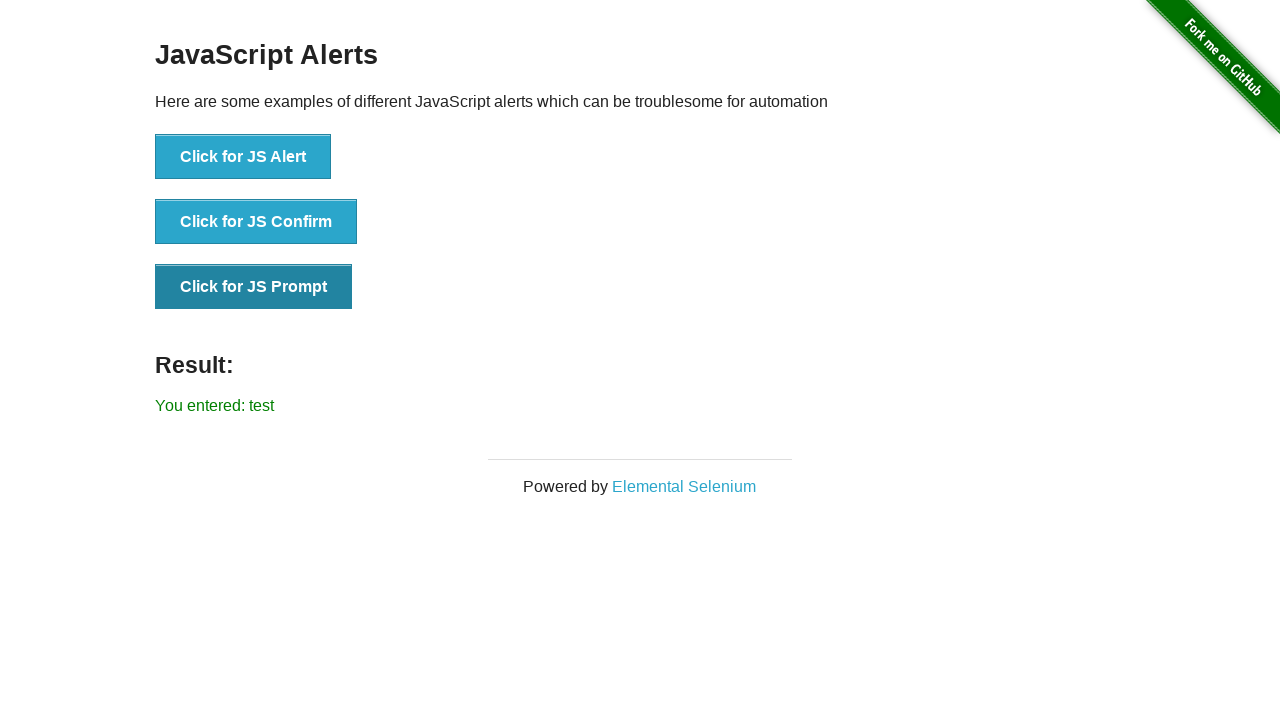